Tests hover functionality by navigating to Hovers page and hovering over images to reveal captions

Starting URL: https://the-internet.herokuapp.com/

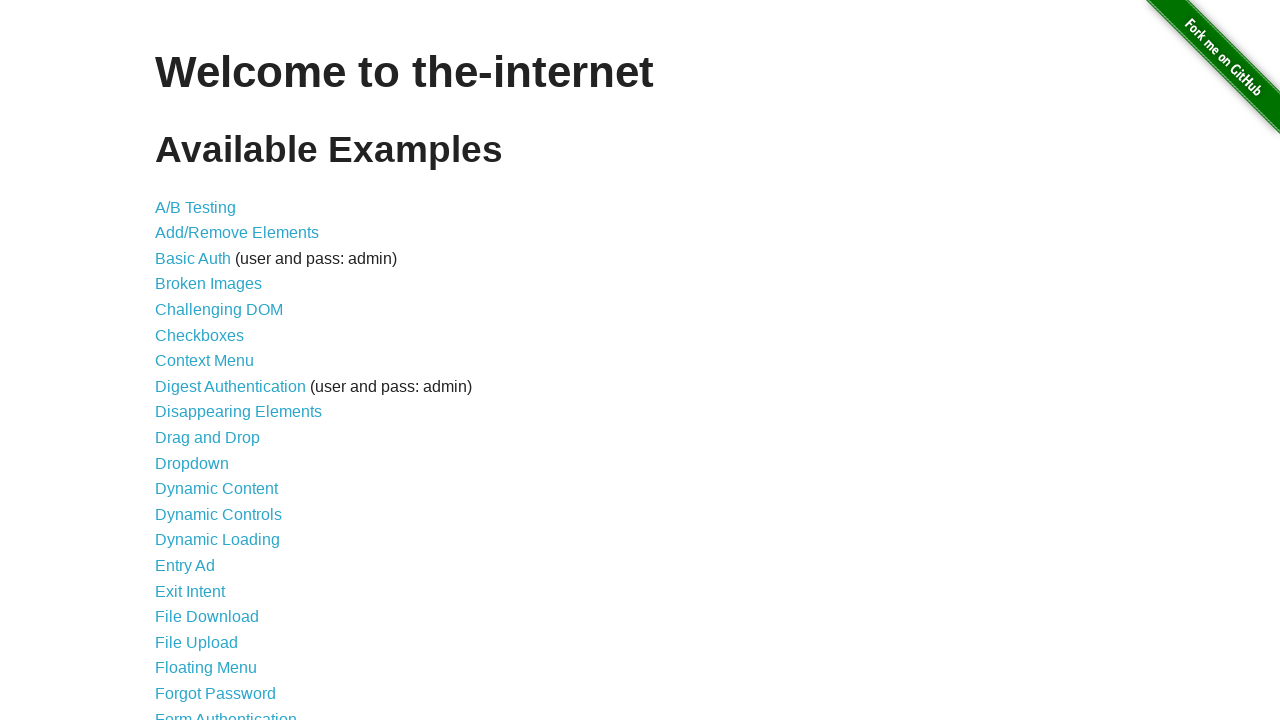

Clicked on Hovers link at (180, 360) on text=Hovers
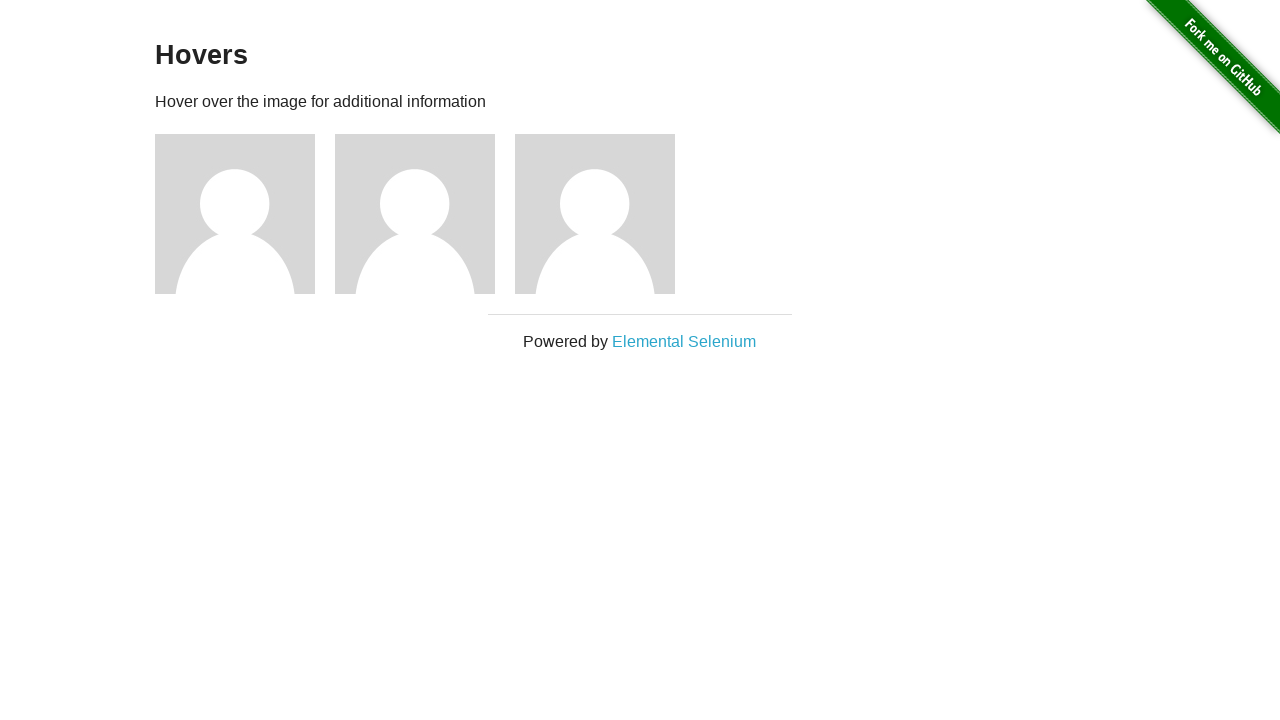

Waited for figure images to load
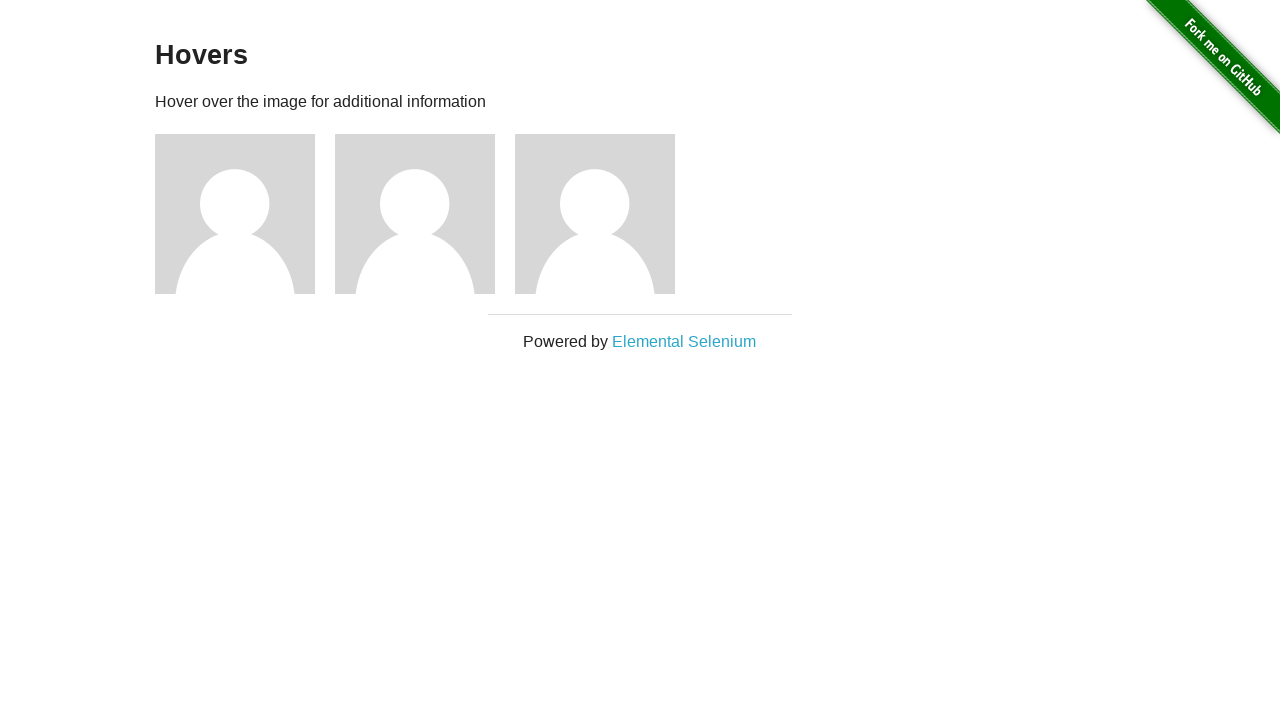

Located all figure elements
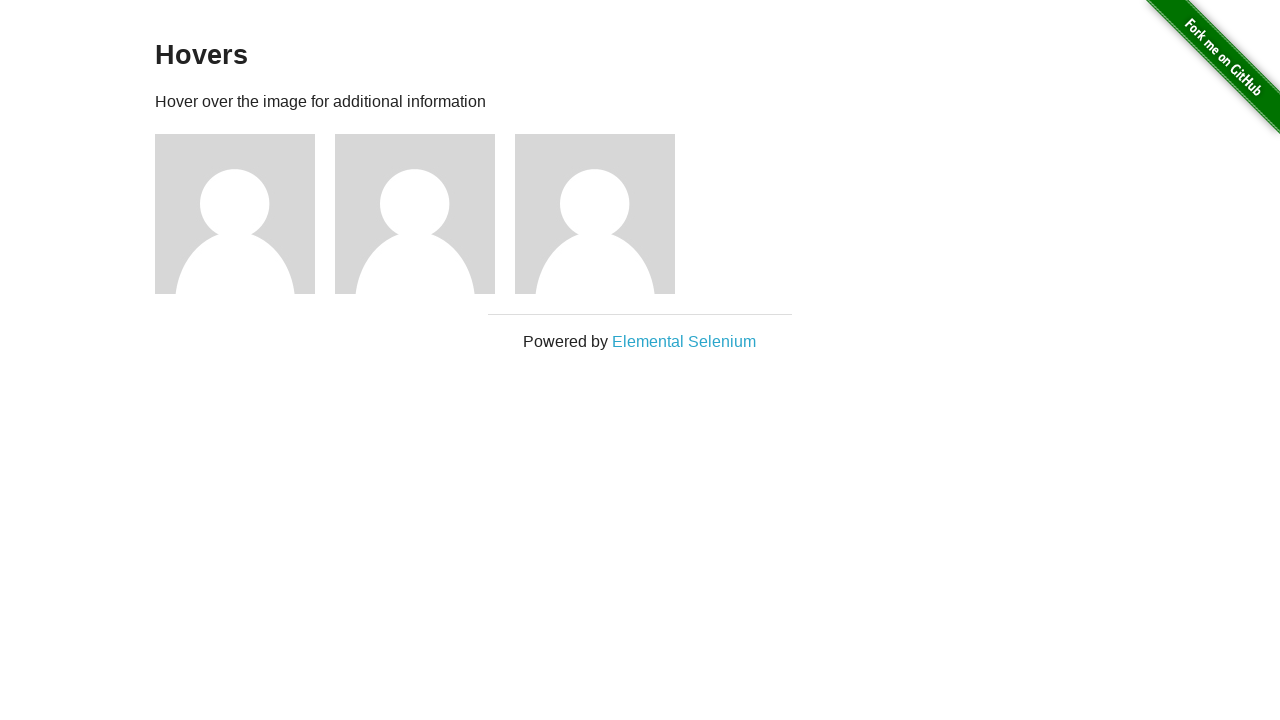

Found 3 figure elements to hover over
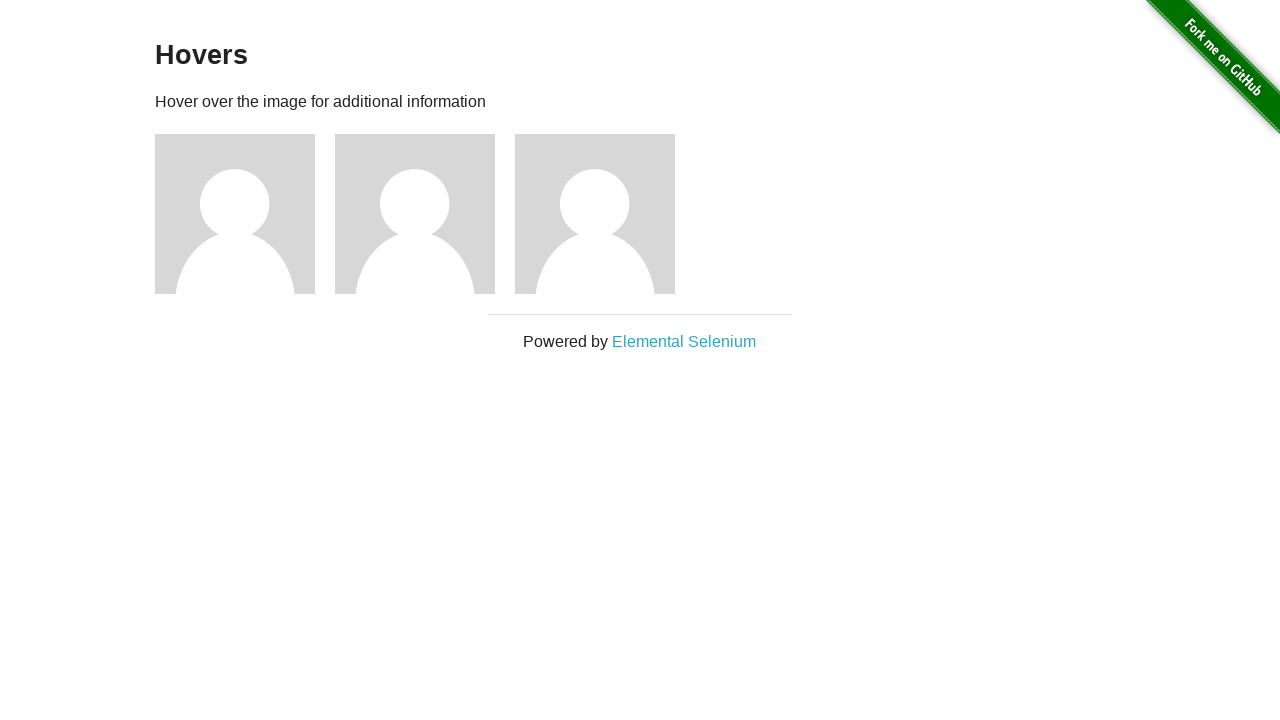

Hovered over figure 1 at (245, 214) on .figure >> nth=0
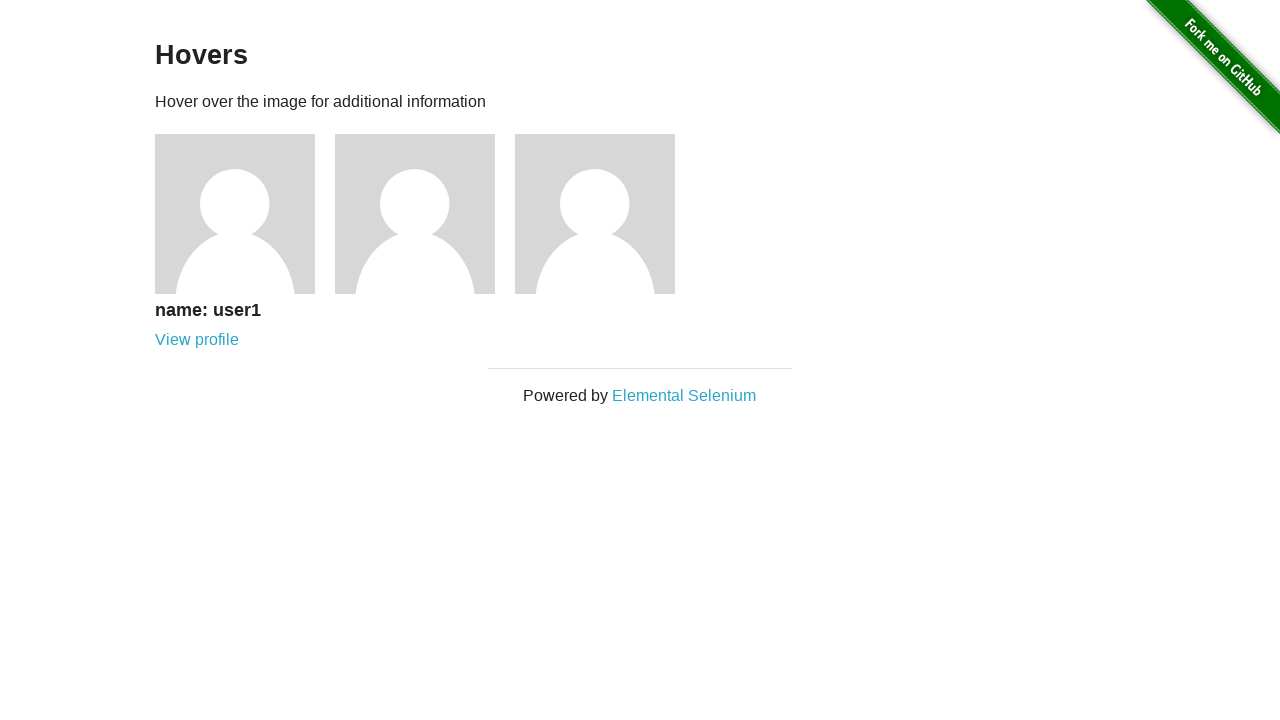

Caption for figure 1 became visible
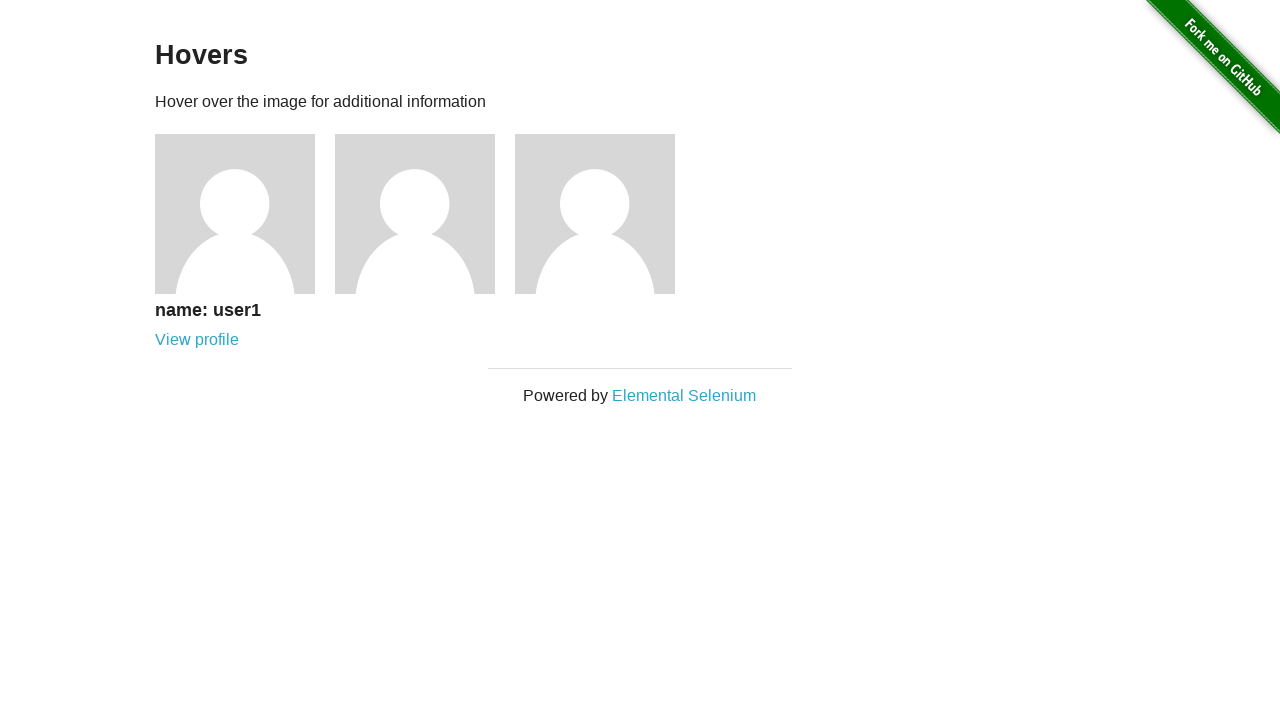

Hovered over figure 2 at (425, 214) on .figure >> nth=1
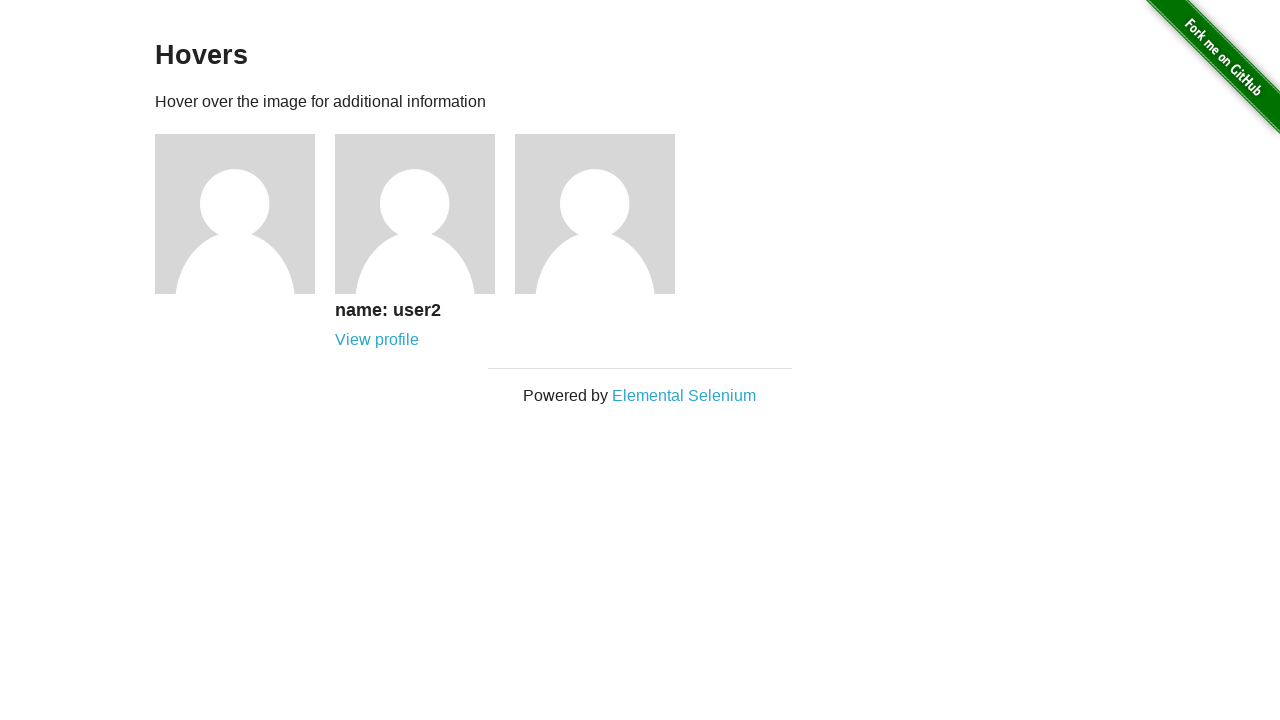

Caption for figure 2 became visible
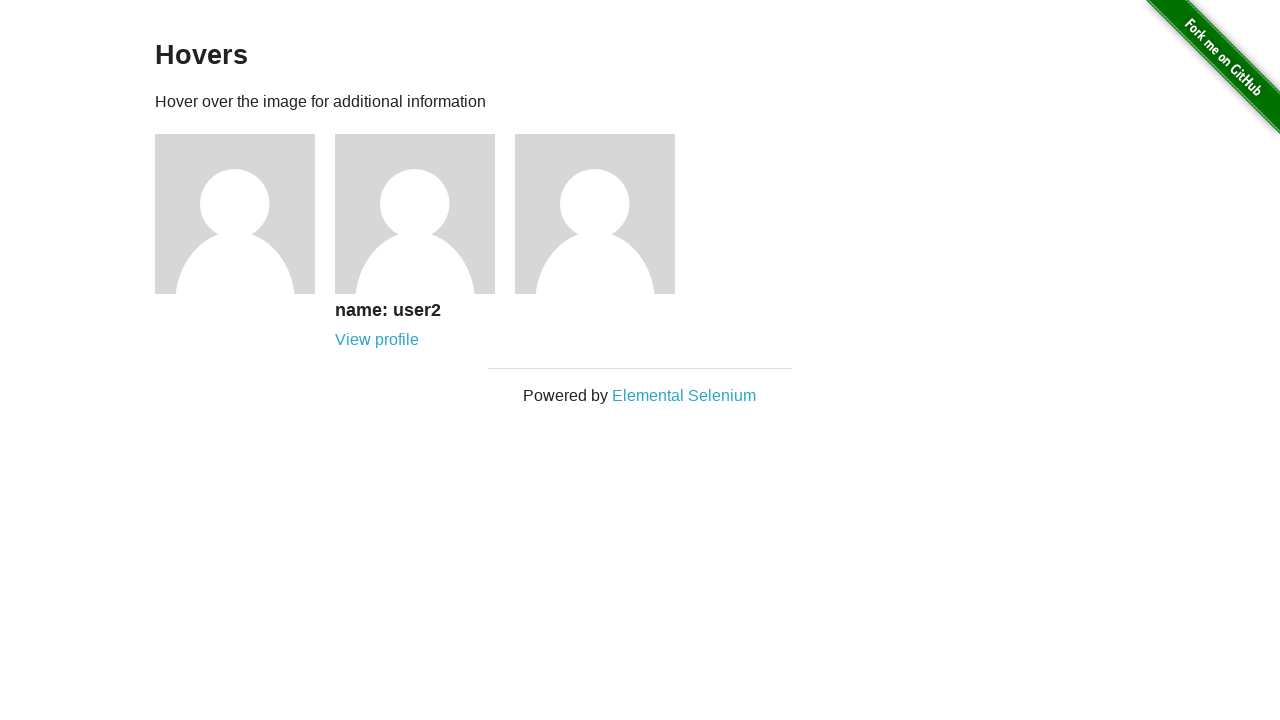

Hovered over figure 3 at (605, 214) on .figure >> nth=2
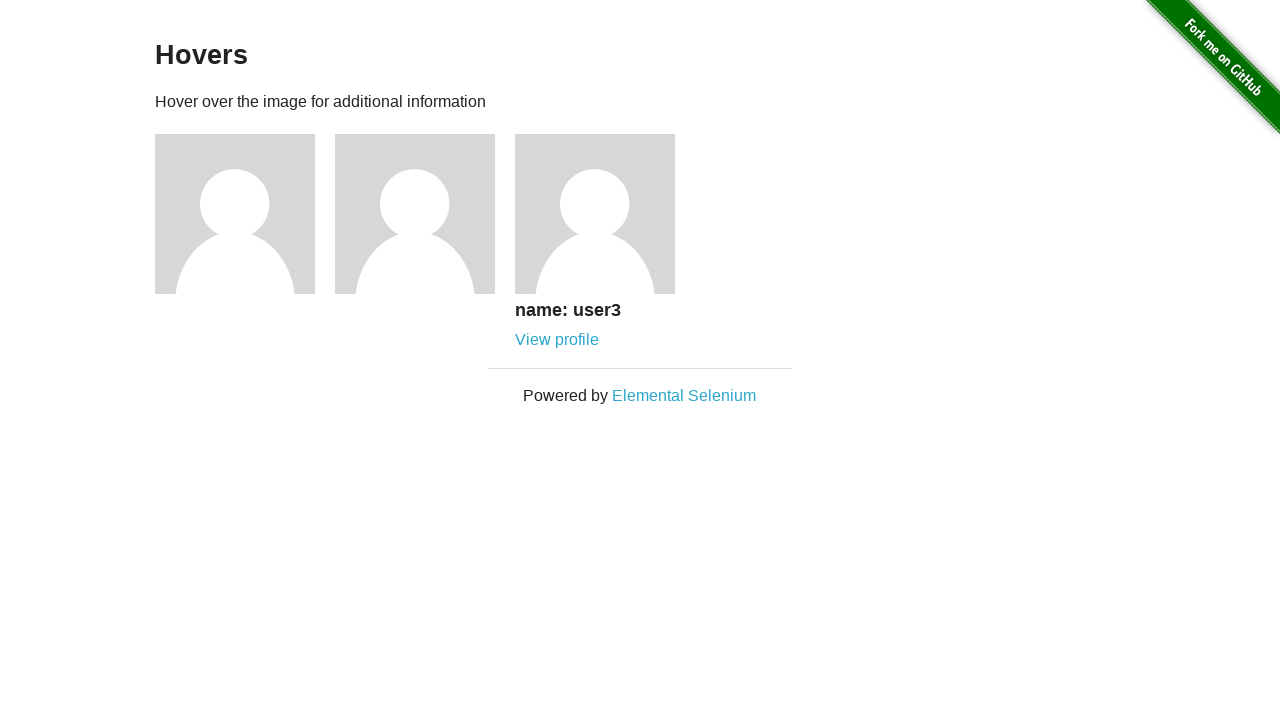

Caption for figure 3 became visible
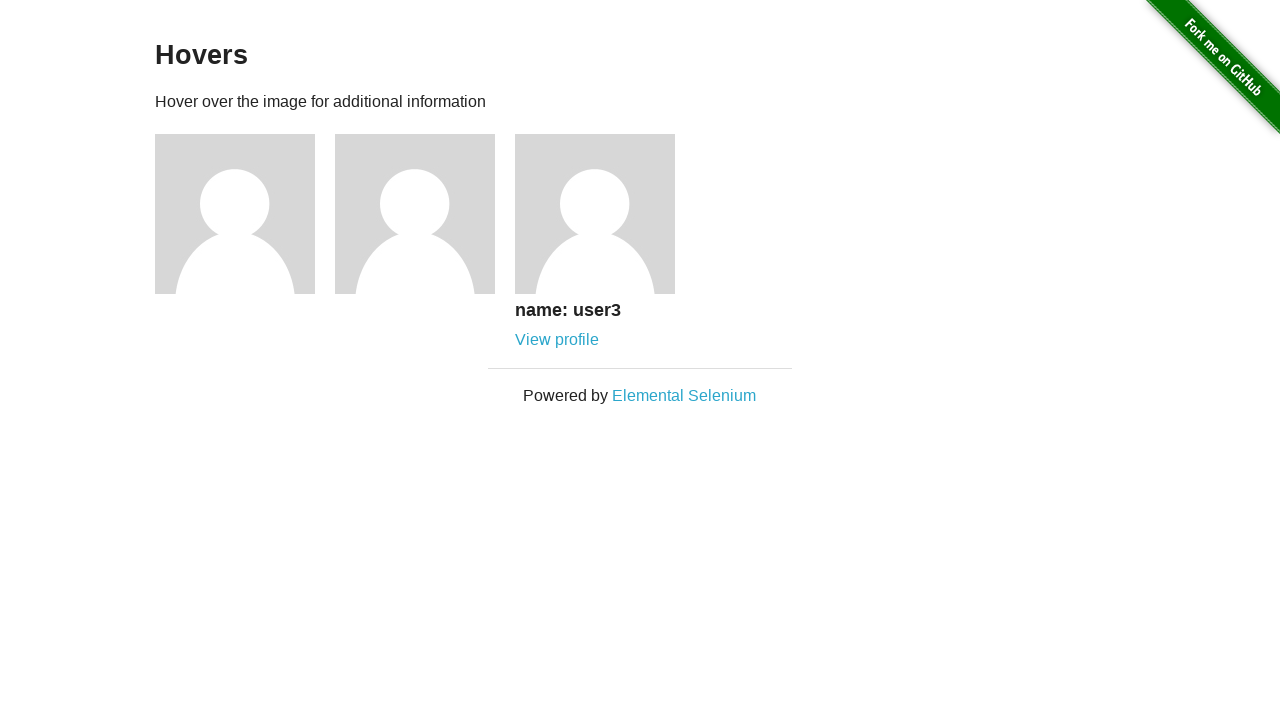

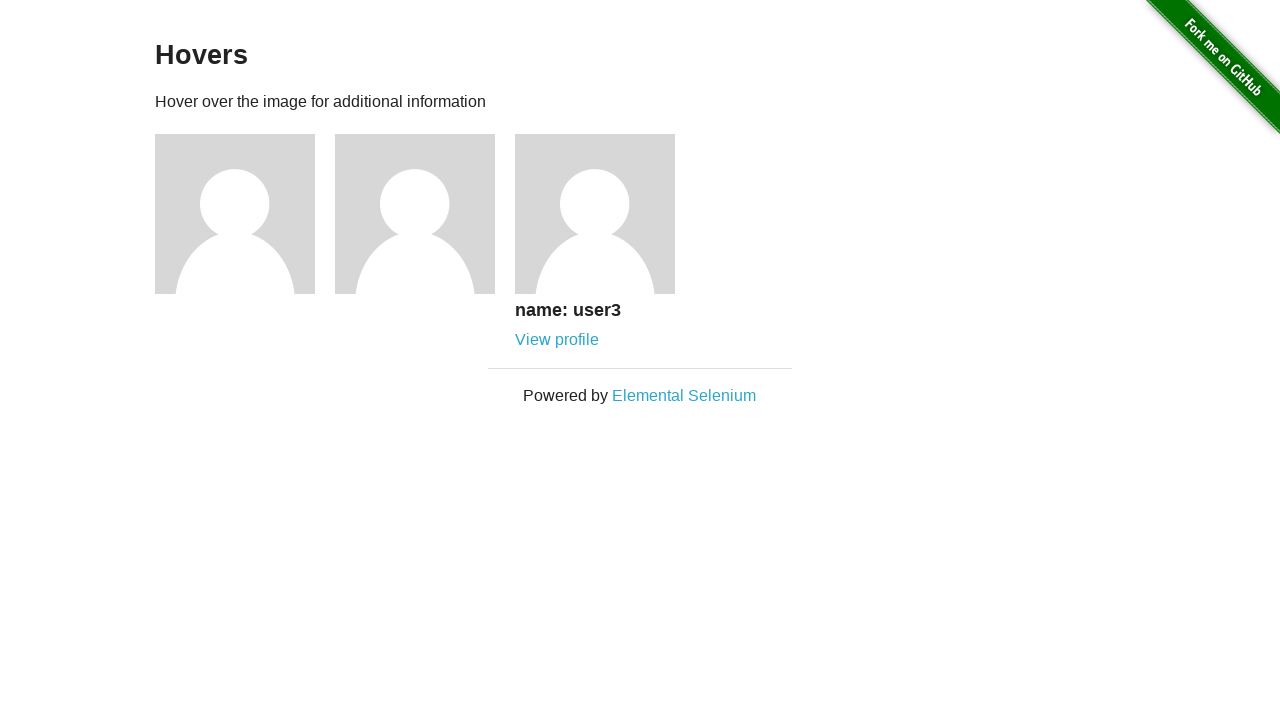